Tests that clicking the Due column header once sorts the table data in ascending order by verifying the numerical values are properly ordered.

Starting URL: http://the-internet.herokuapp.com/tables

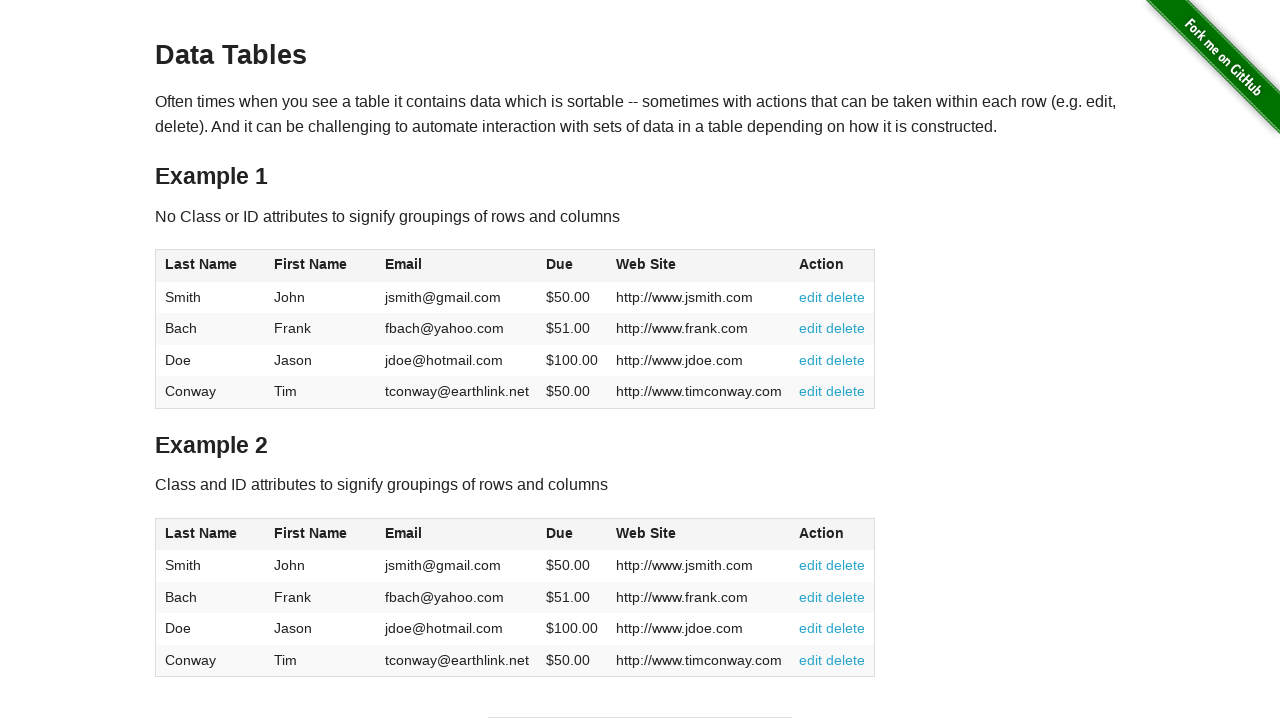

Clicked the Due column header (4th column) to sort ascending at (572, 266) on #table1 thead tr th:nth-child(4)
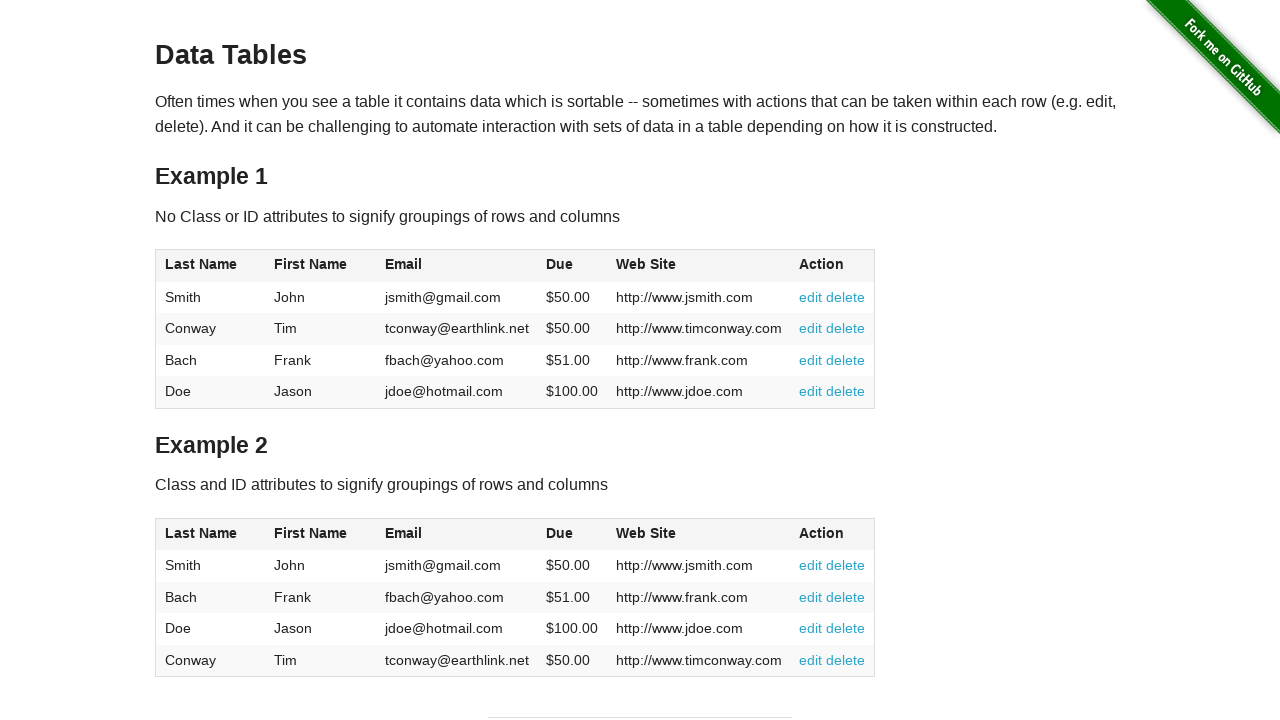

Waited for table body Due column cells to load
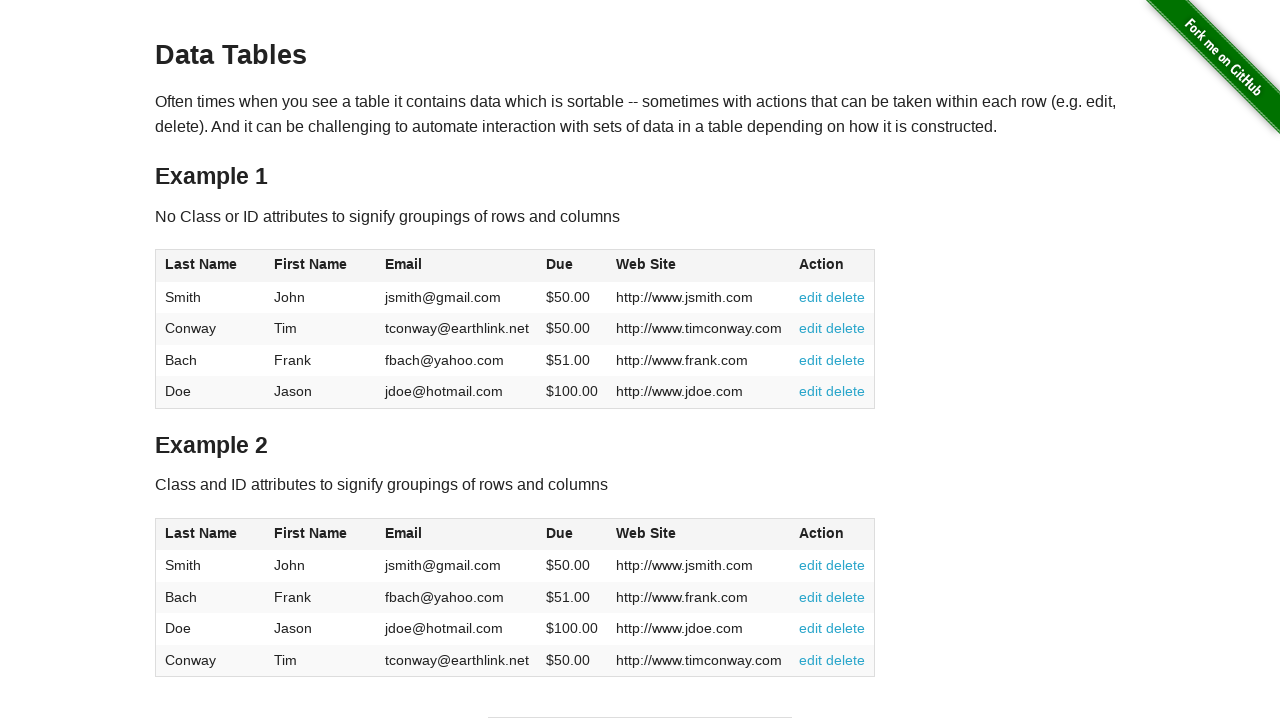

Retrieved all Due column cell values from the table
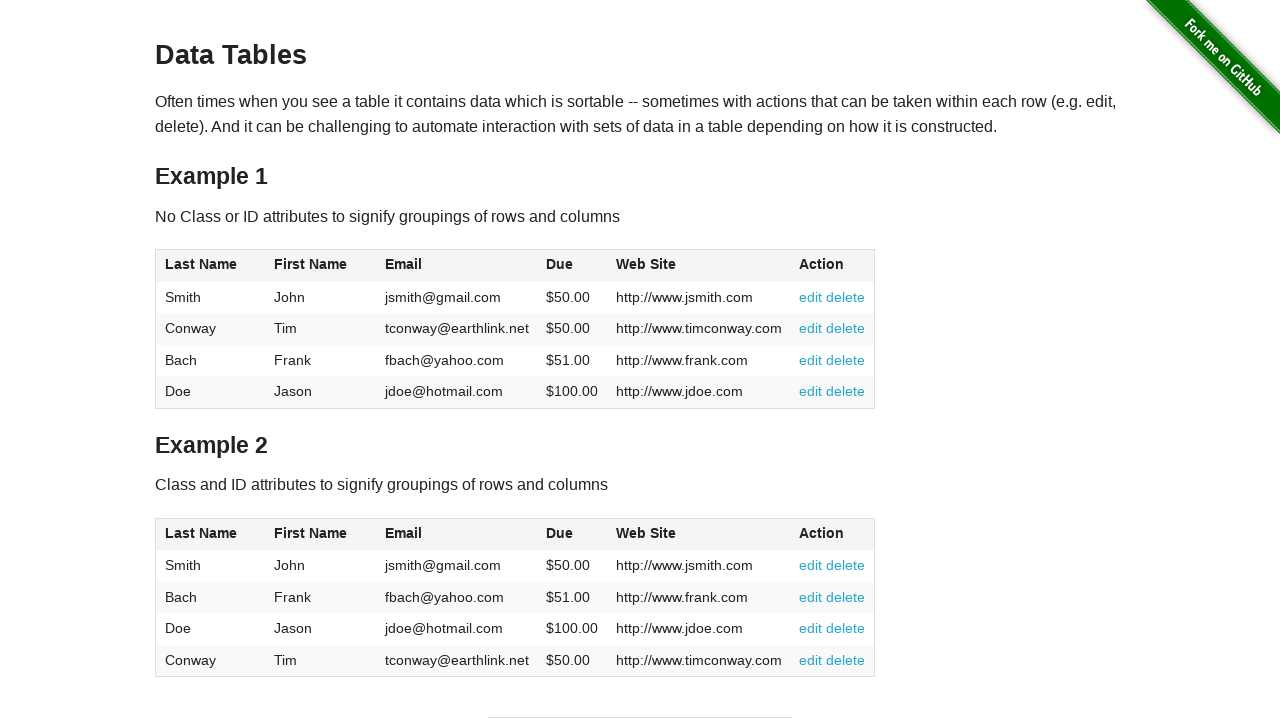

Parsed Due values as floats: [50.0, 50.0, 51.0, 100.0]
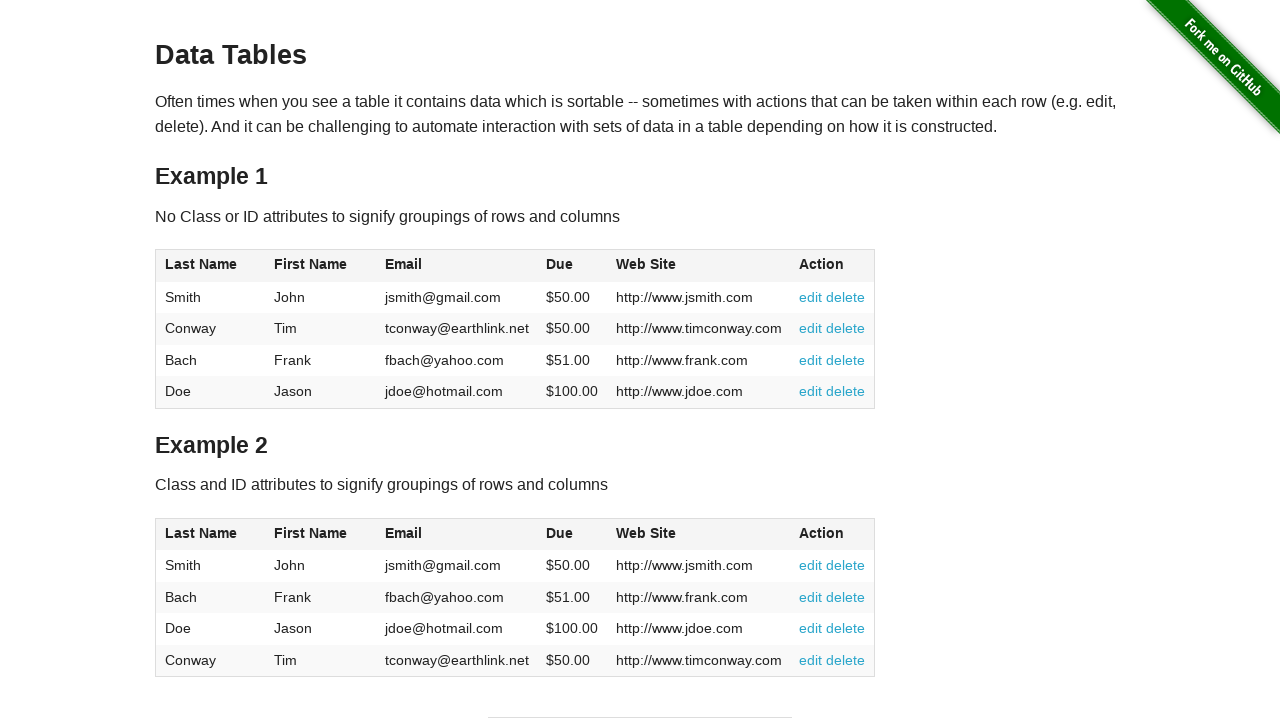

Verified that Due column values are sorted in ascending order
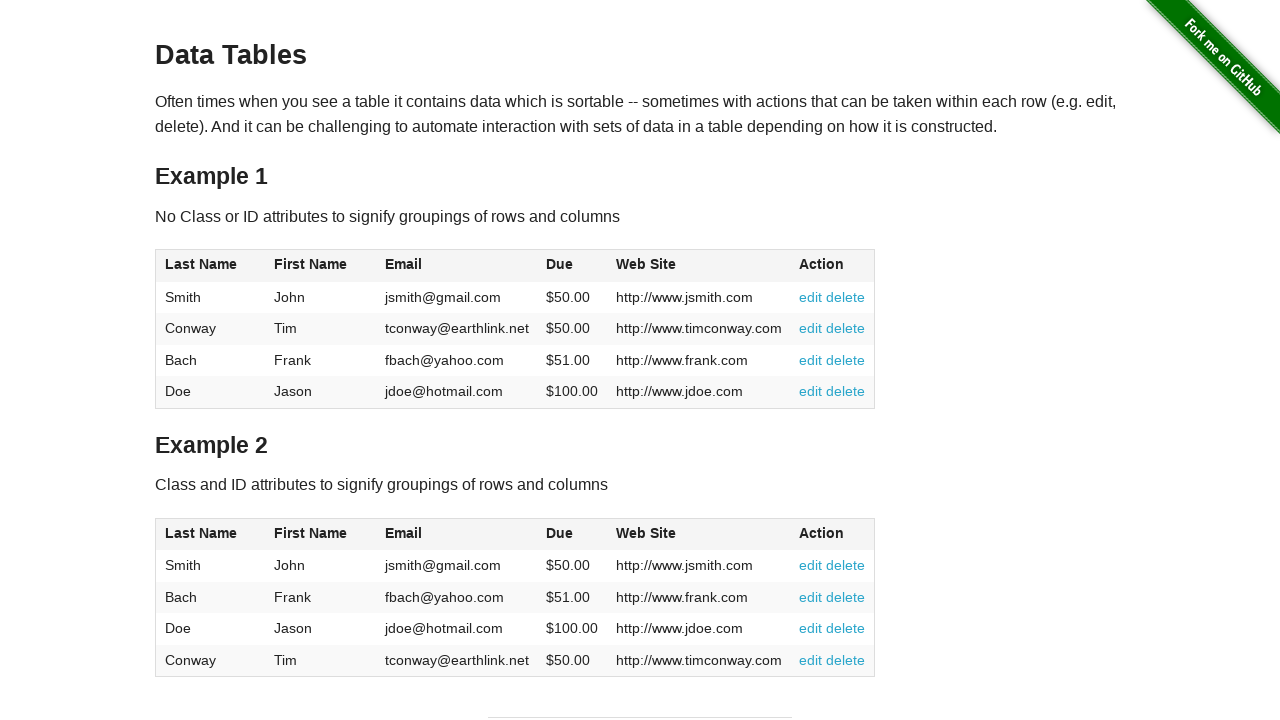

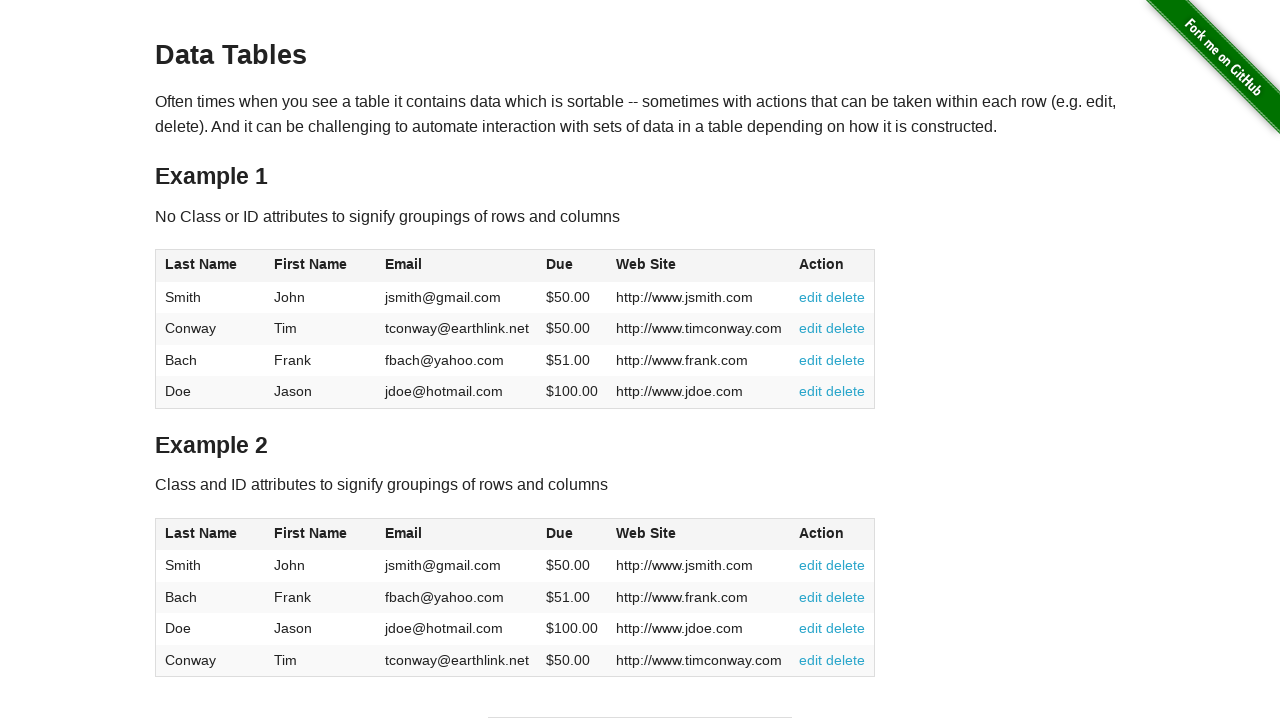